Clicks on the first card (Elements) and verifies navigation to the Elements page

Starting URL: https://demoqa.com/

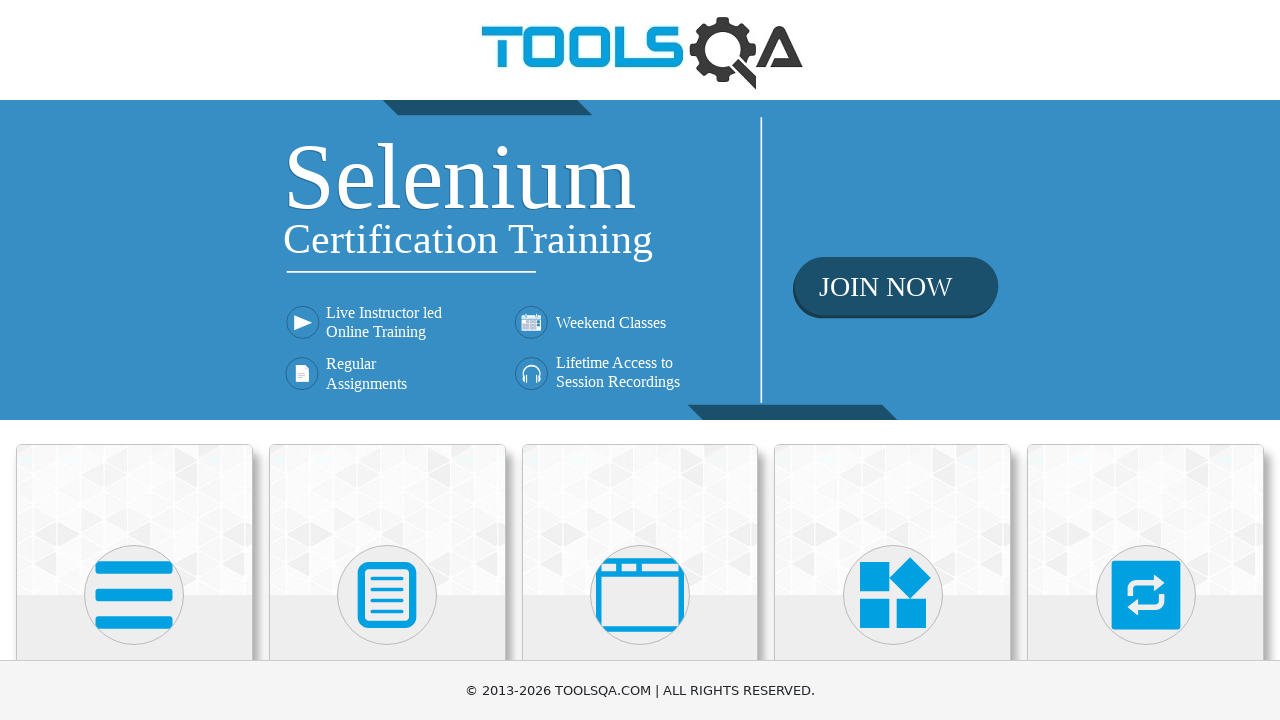

Clicked on the first card (Elements) at (134, 595) on .avatar >> nth=0
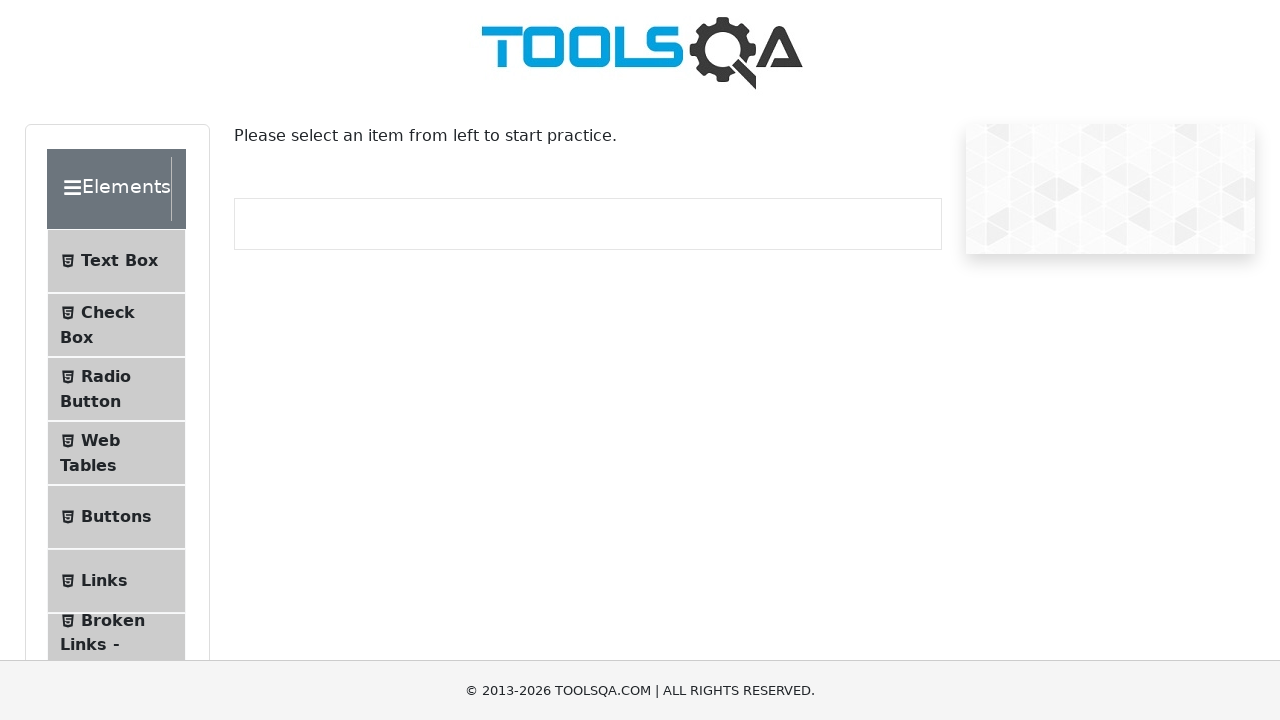

Verified navigation to Elements page at https://demoqa.com/elements
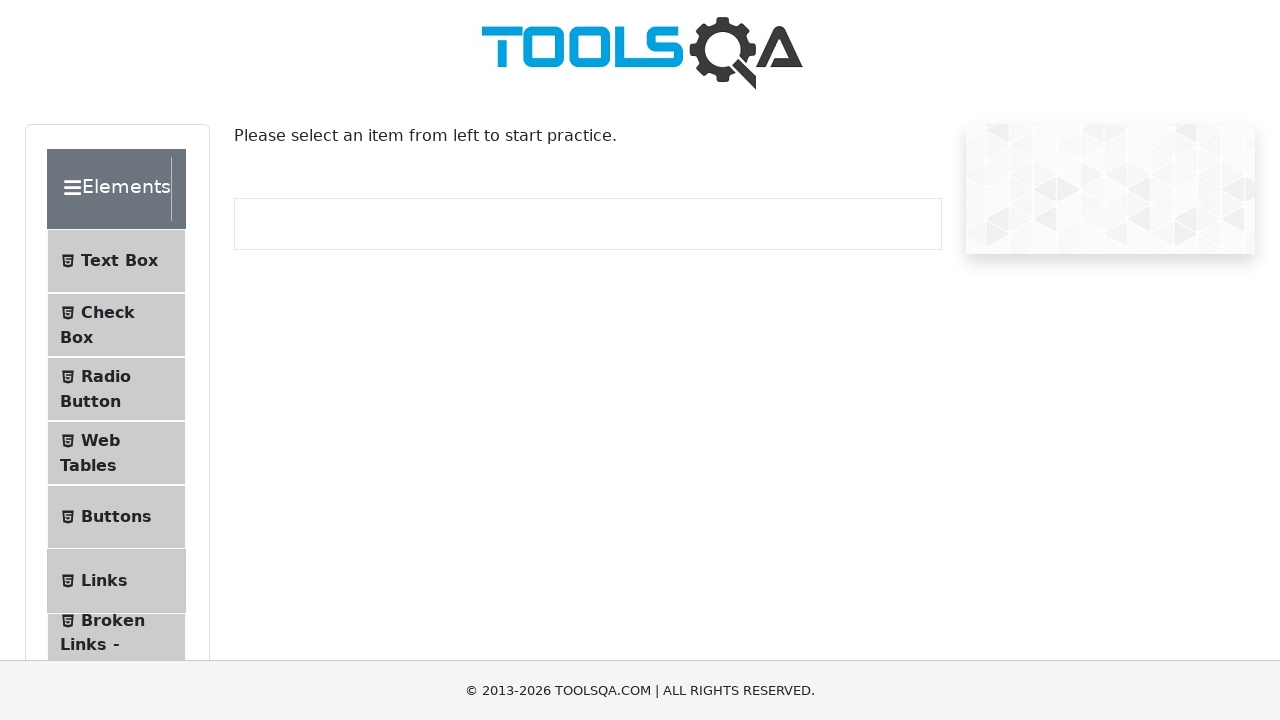

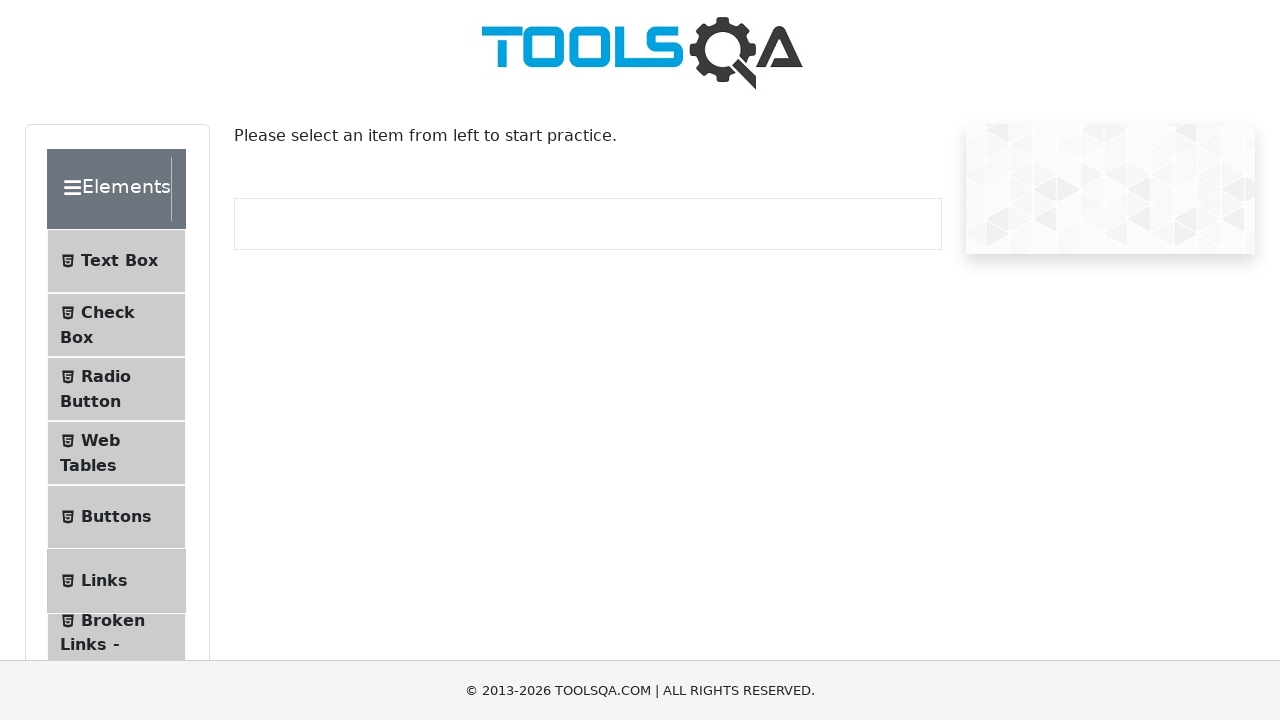